Tests the add/remove elements functionality by clicking to add an element, waiting for it to appear, then clicking to delete it

Starting URL: http://the-internet.herokuapp.com/?ref=hackernoon.com

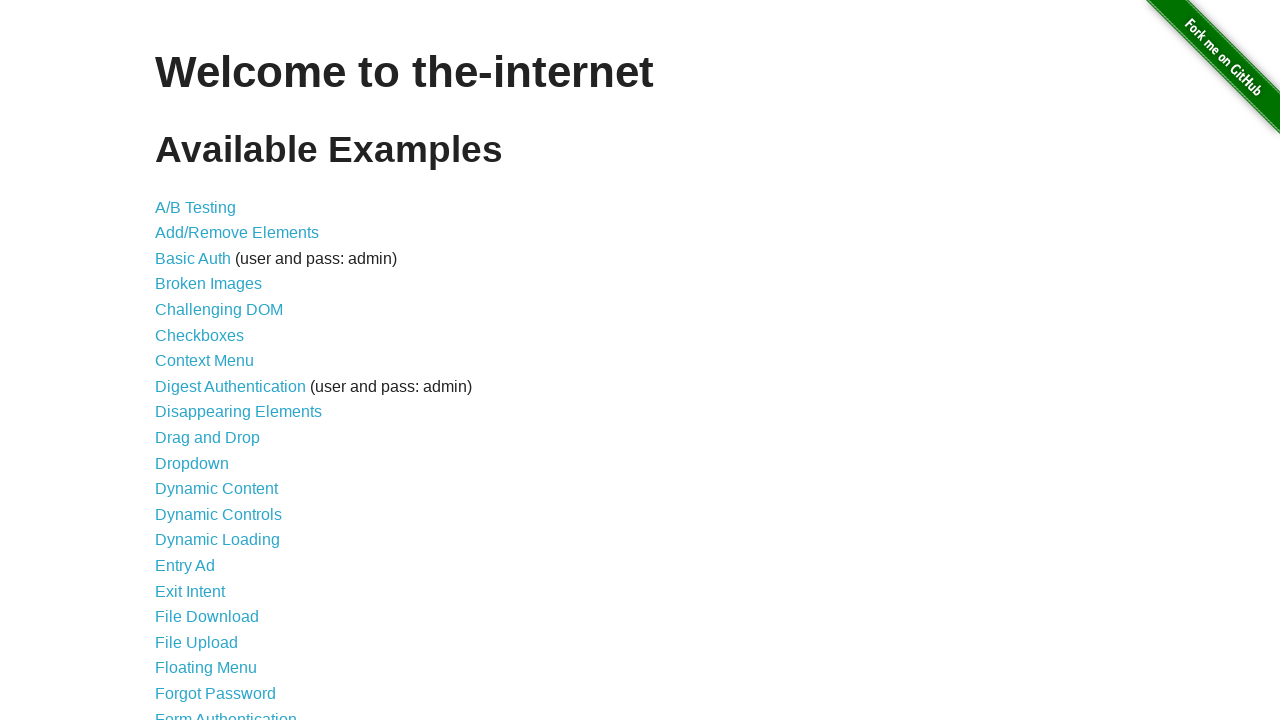

Clicked on Add/Remove Elements link at (237, 233) on xpath=//a[text()='Add/Remove Elements']
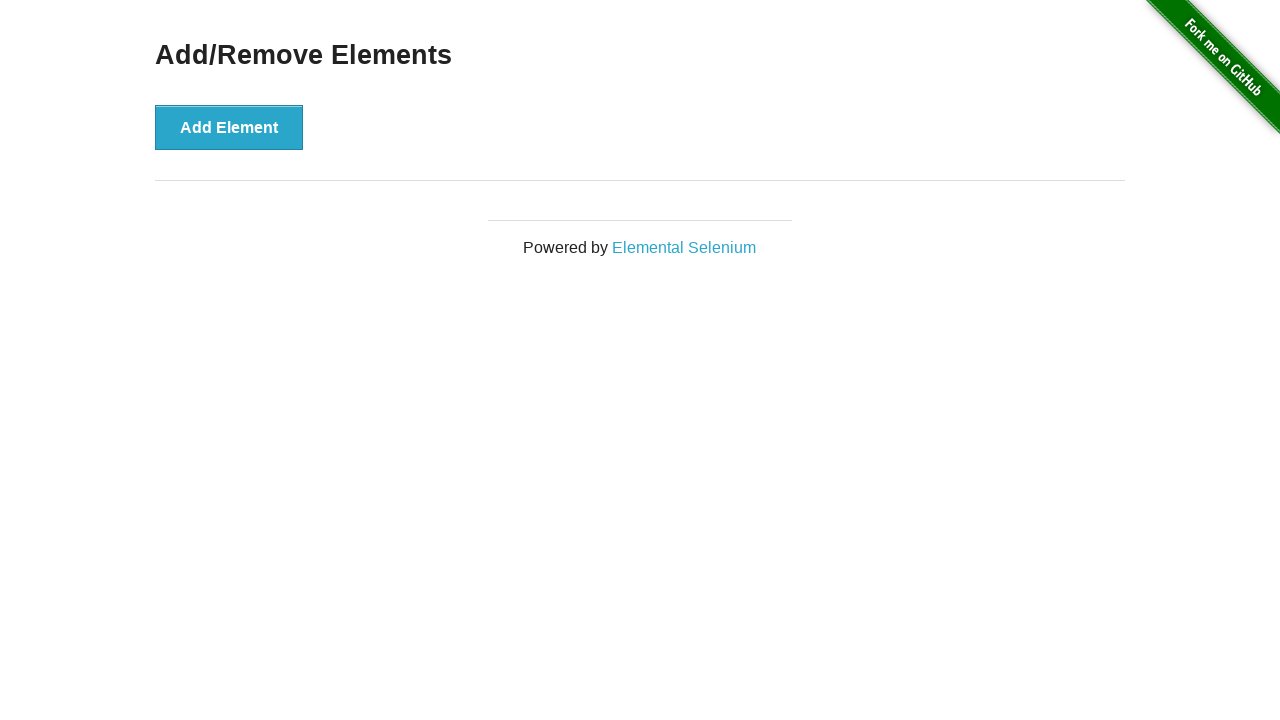

Clicked Add Element button to create a new element at (229, 127) on xpath=//button[text()='Add Element']
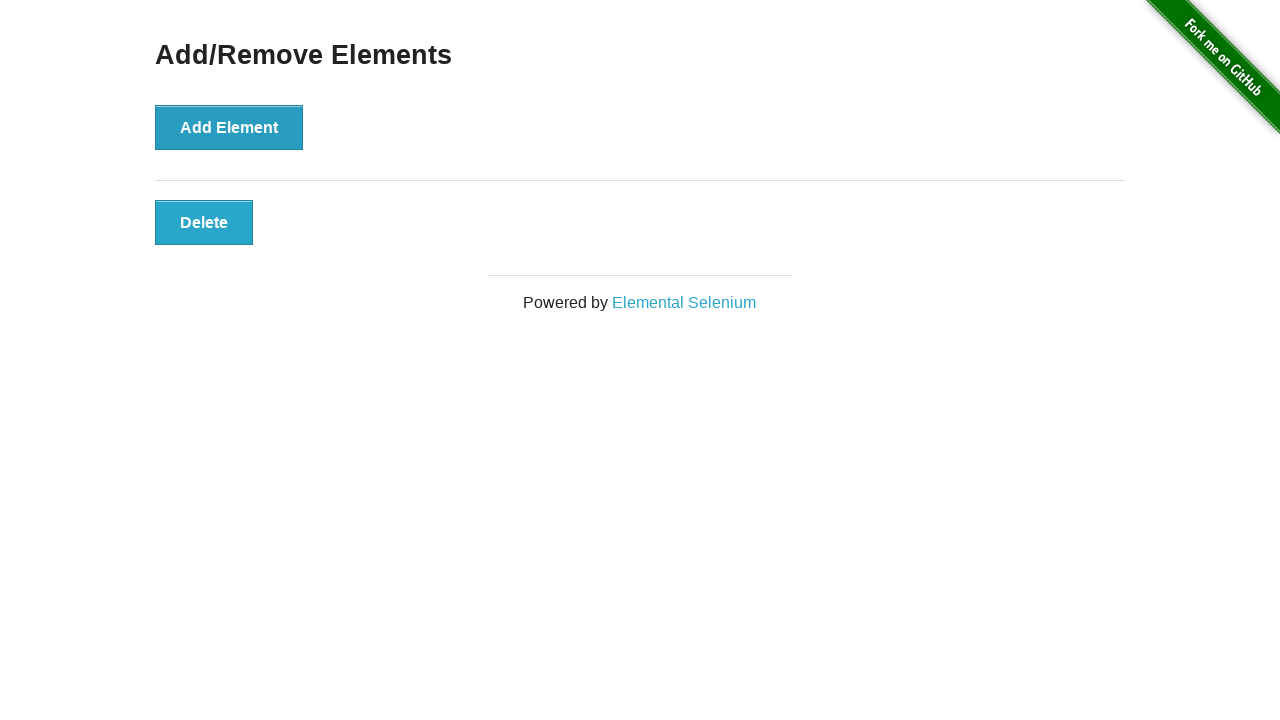

Delete button appeared after adding element
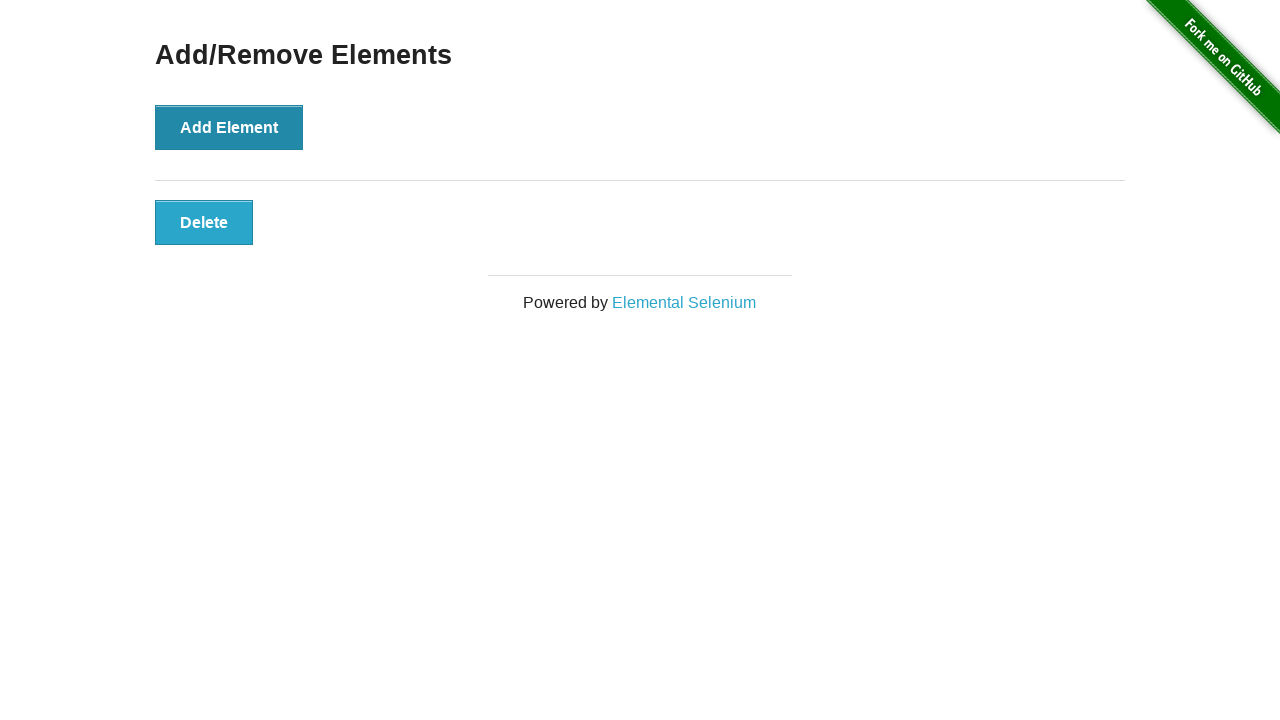

Clicked Delete button to remove the element at (204, 222) on xpath=//button[text()='Delete']
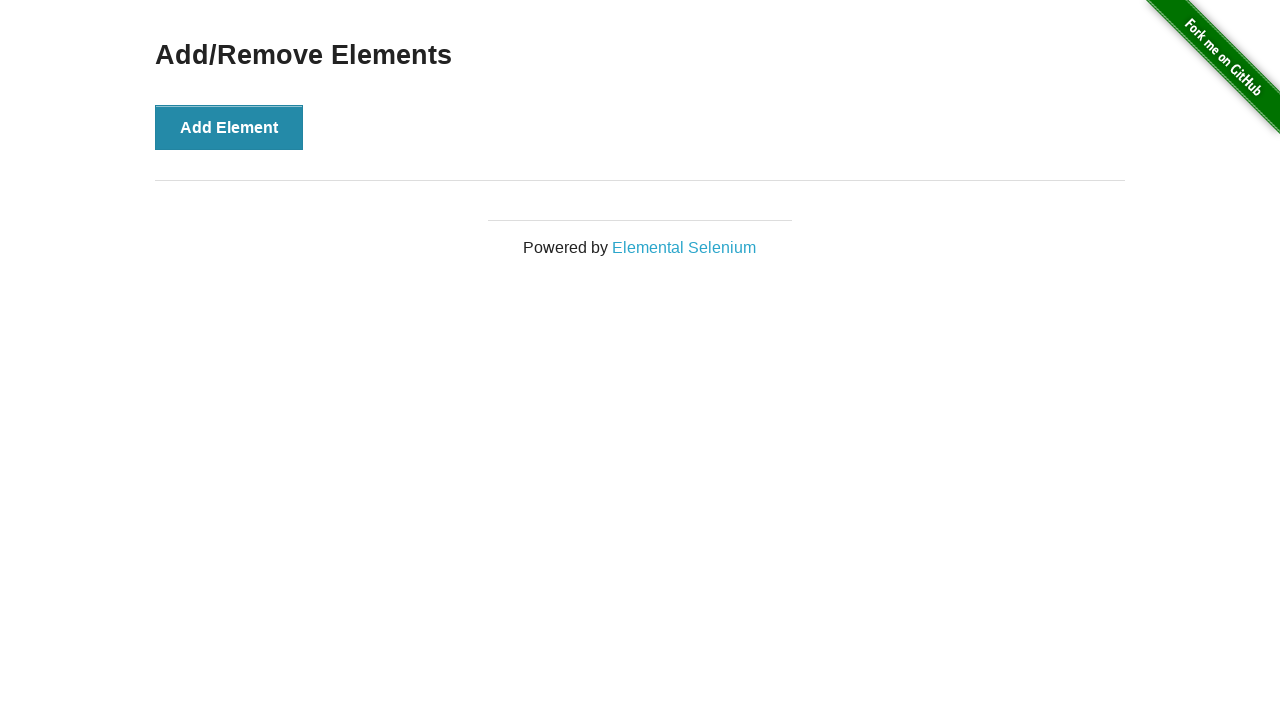

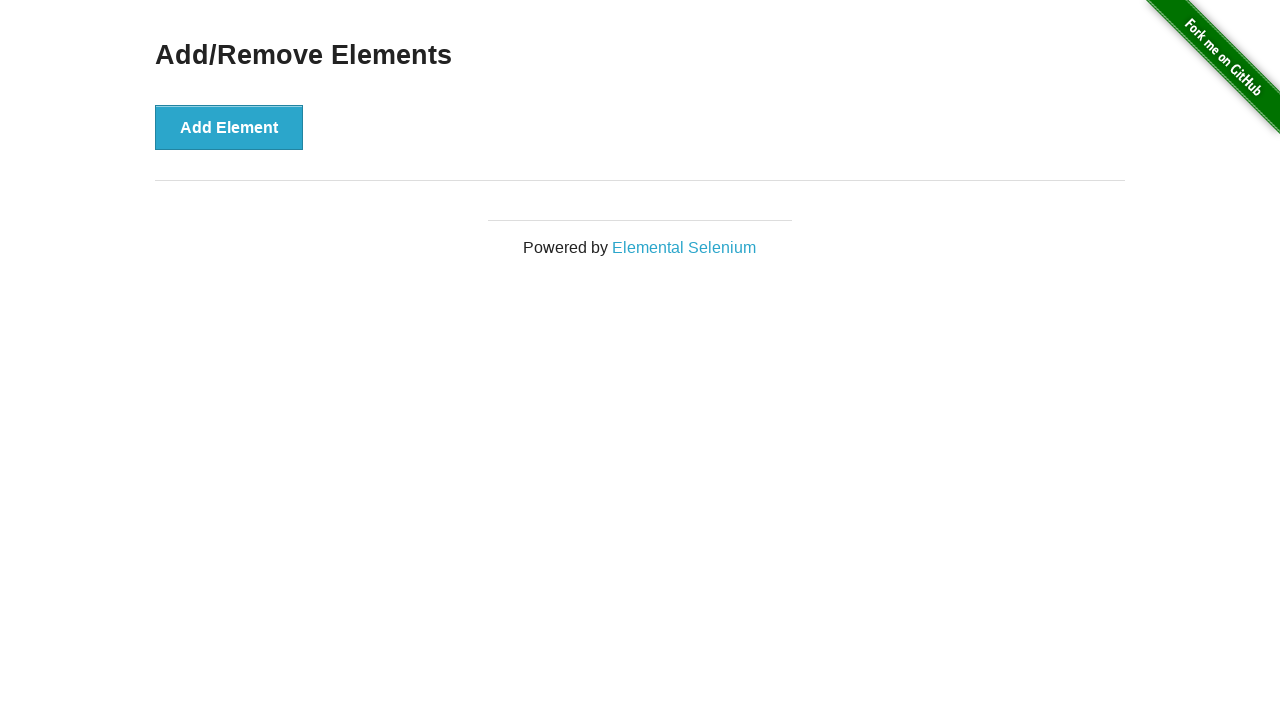